Tests a registration form by filling all input fields and submitting, then verifies successful registration message is displayed

Starting URL: http://suninjuly.github.io/registration1.html

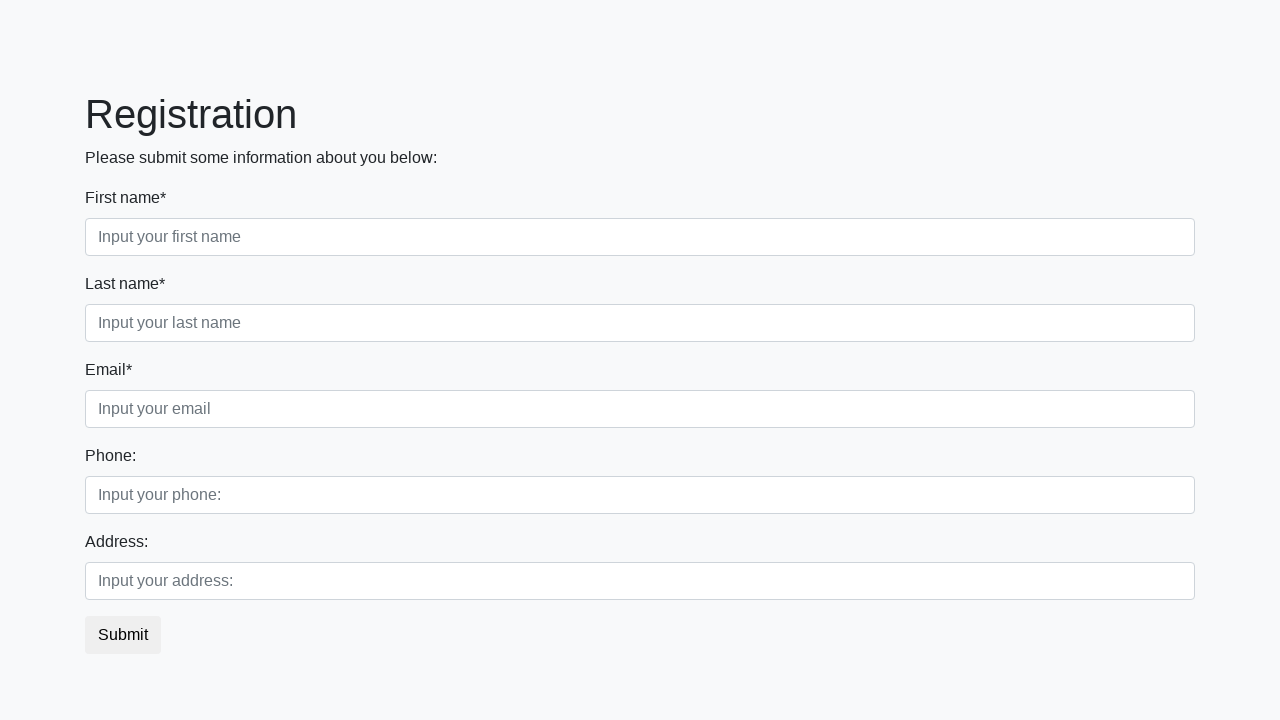

Navigated to registration form page
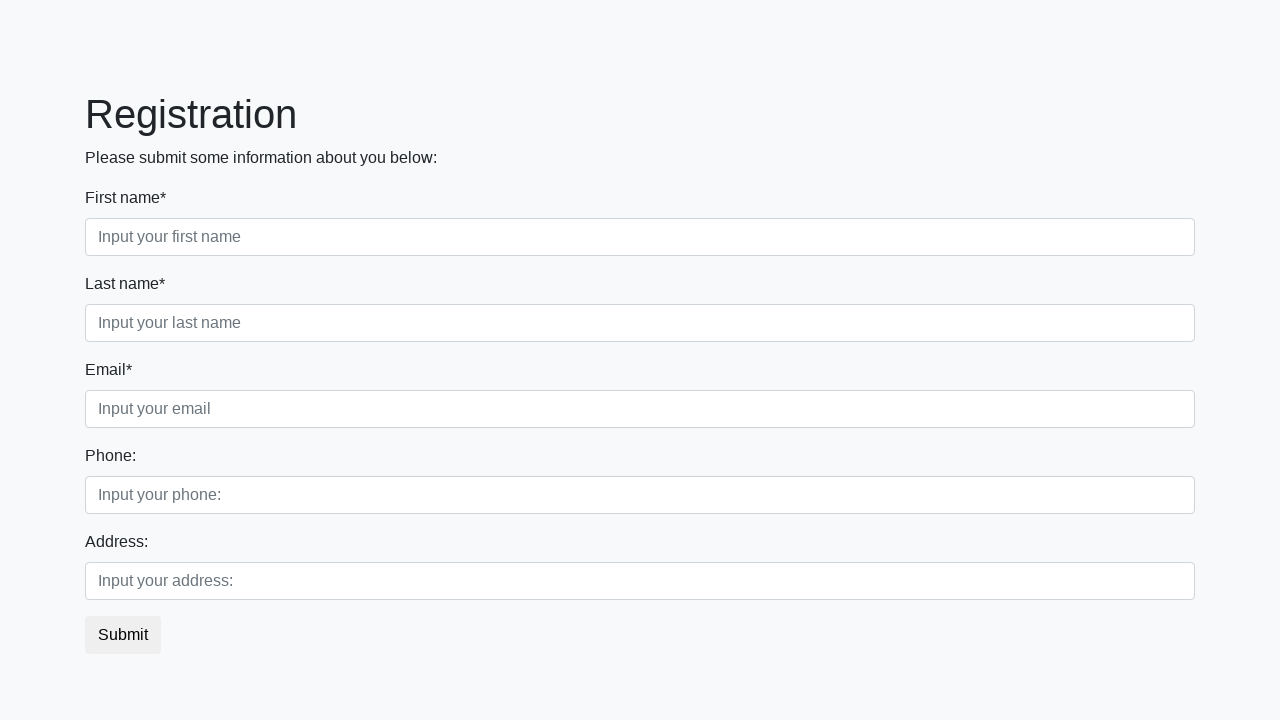

Located all input fields on the registration form
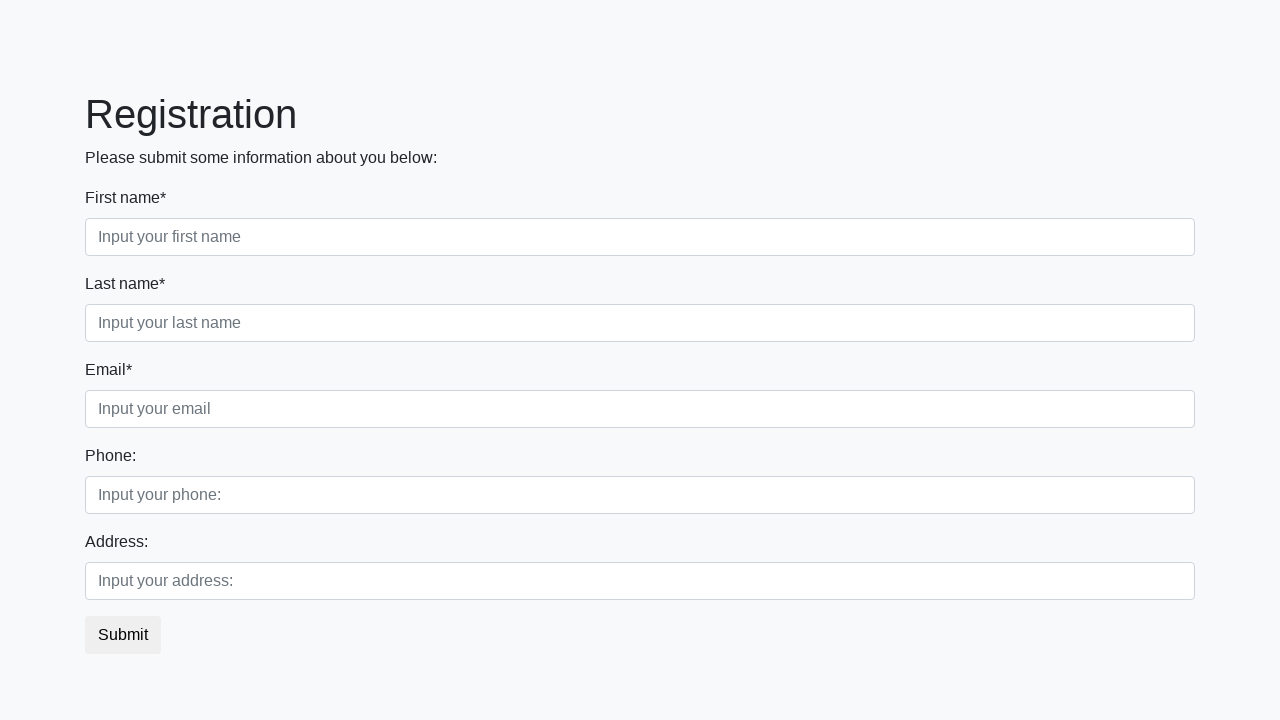

Filled input field with 'Test Answer' on input >> nth=0
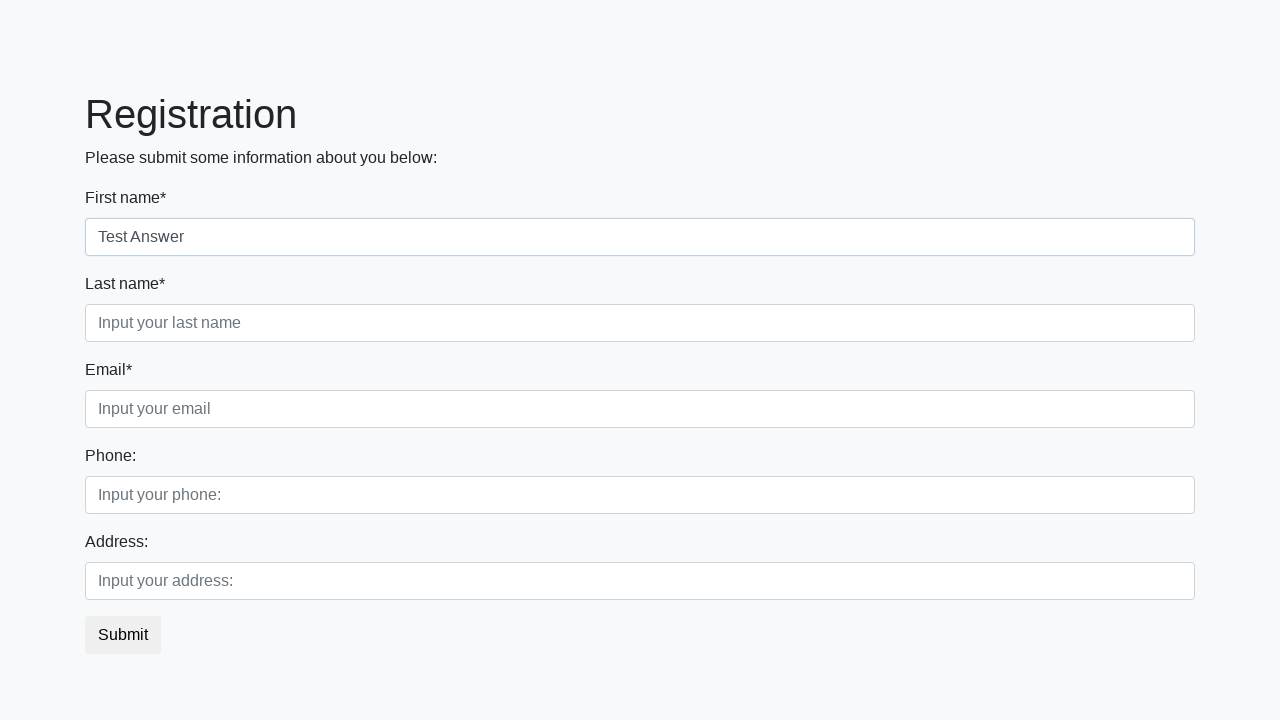

Filled input field with 'Test Answer' on input >> nth=1
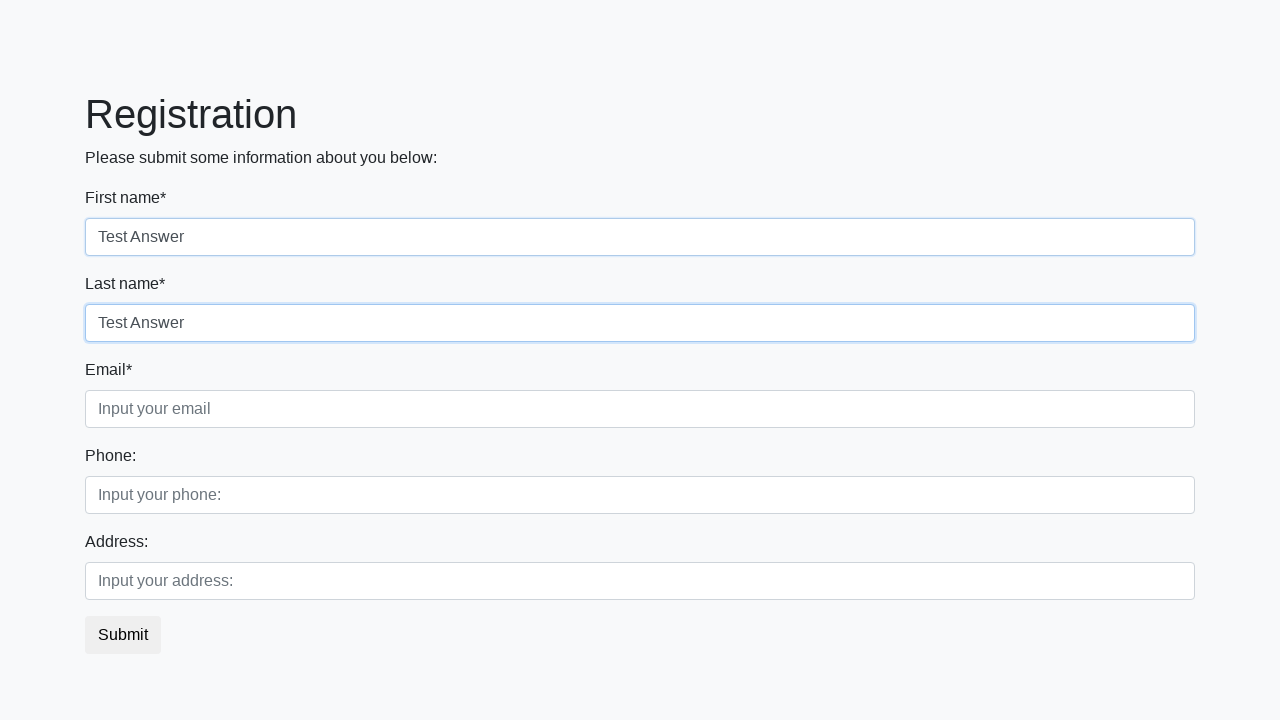

Filled input field with 'Test Answer' on input >> nth=2
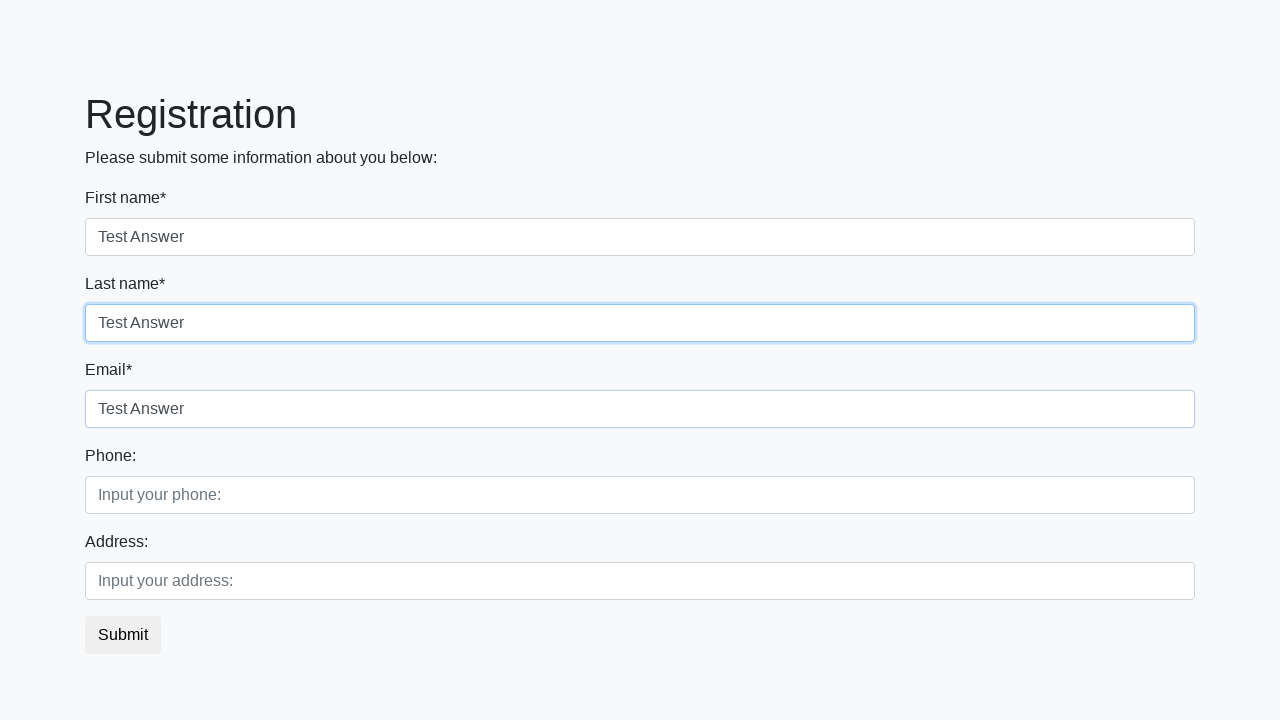

Filled input field with 'Test Answer' on input >> nth=3
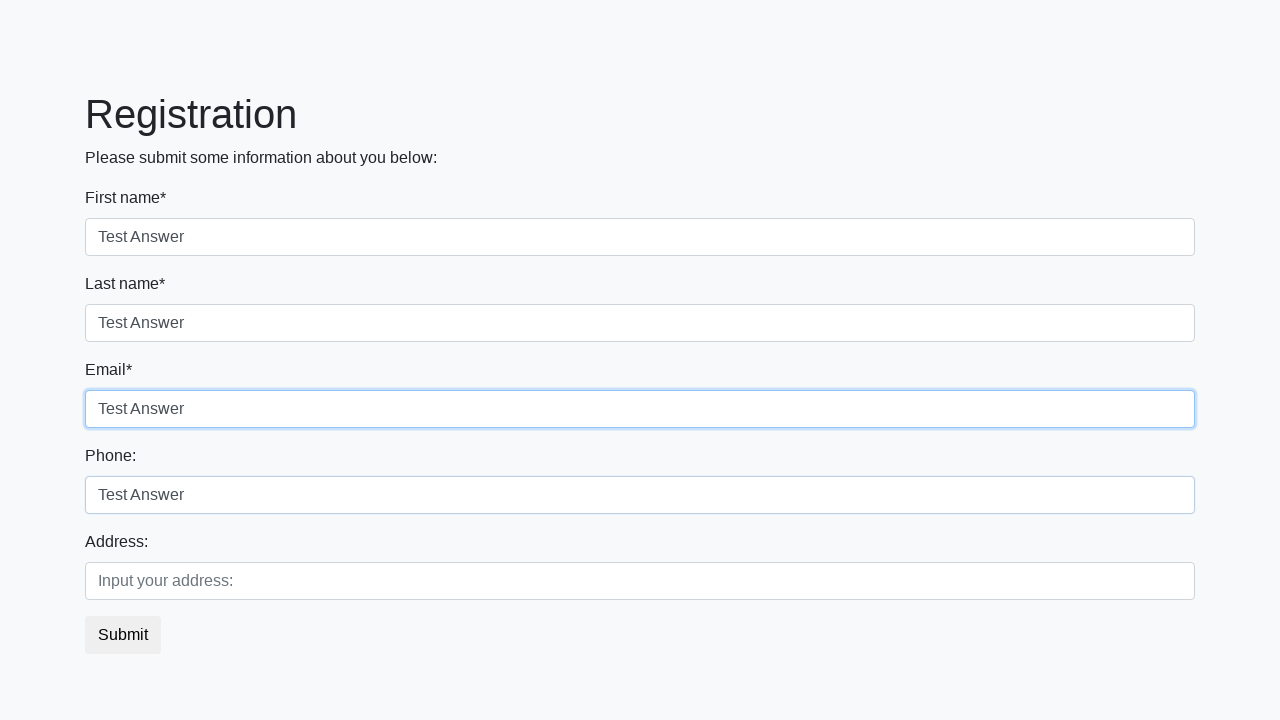

Filled input field with 'Test Answer' on input >> nth=4
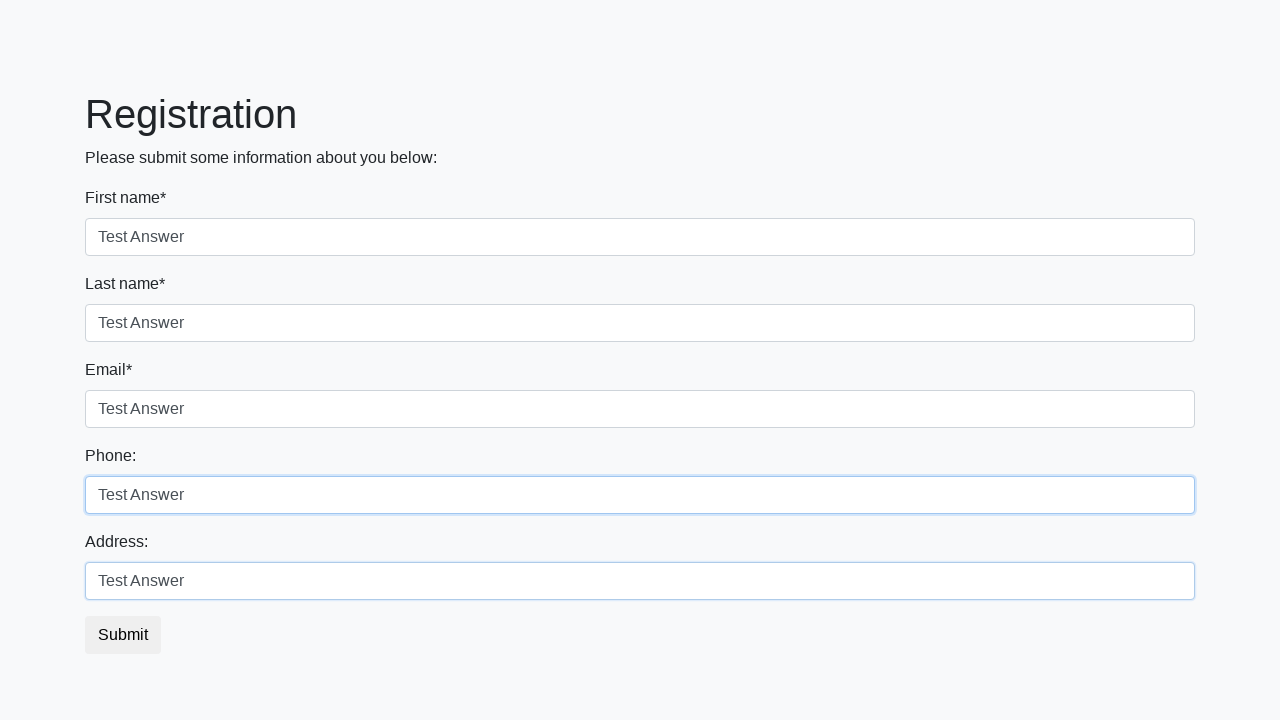

Clicked the submit button at (123, 635) on button.btn
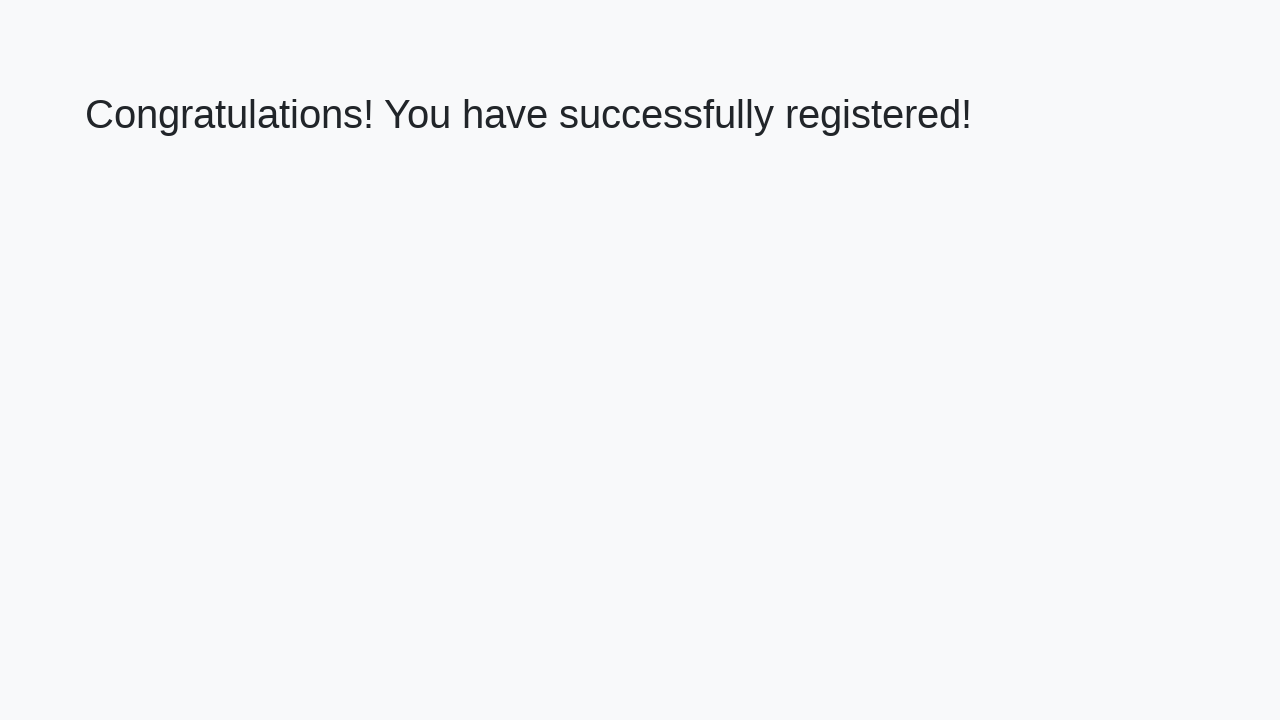

Success message (h1) appeared, registration completed
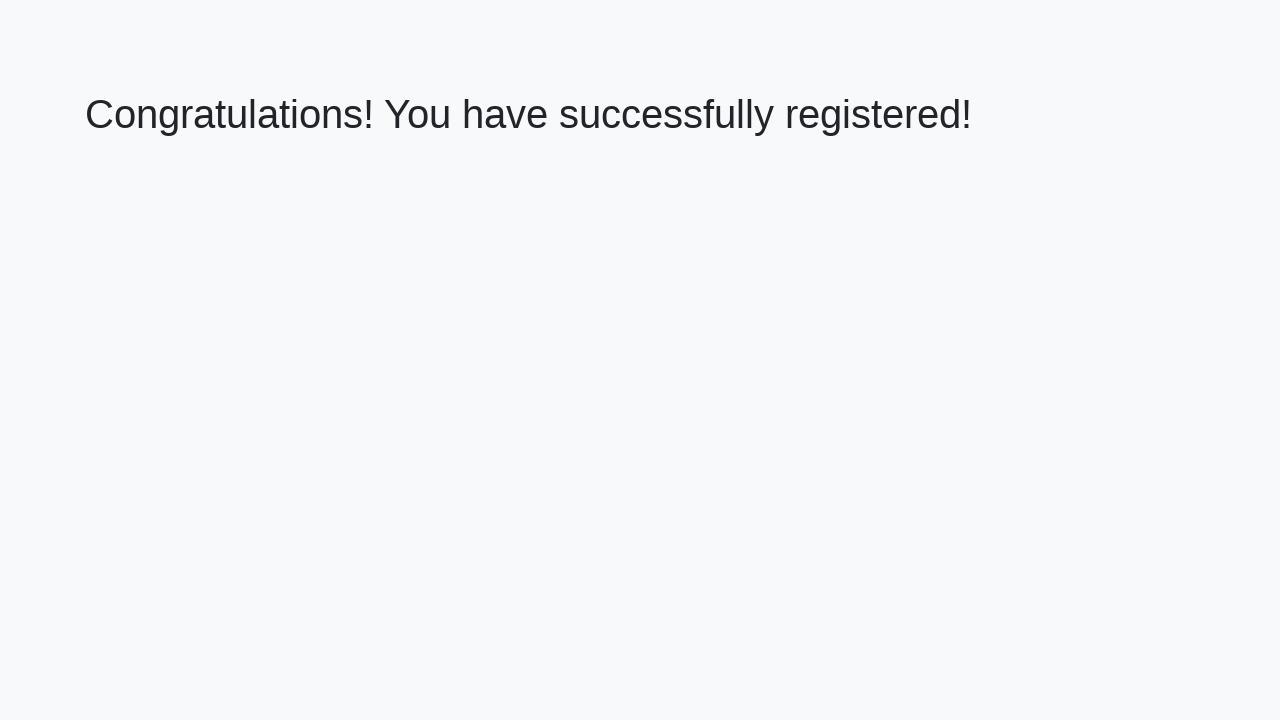

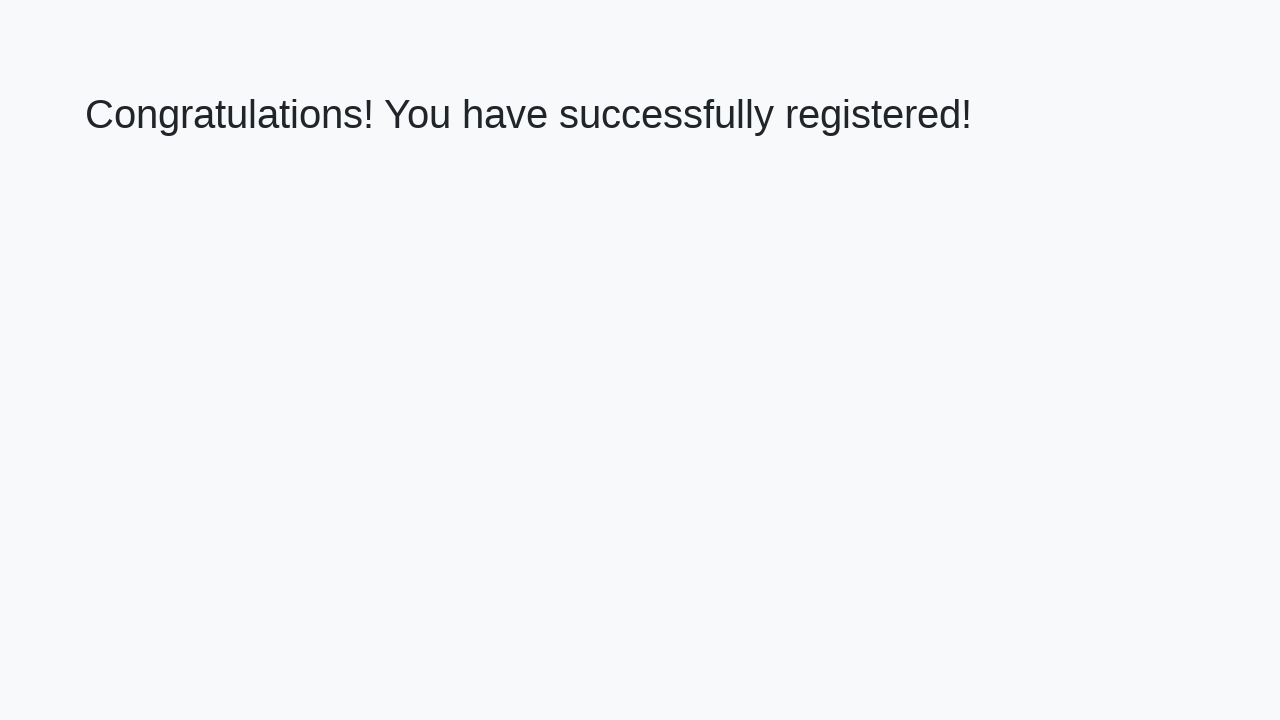